Validates that the website link points to the correct location

Starting URL: https://jaredwebber.dev

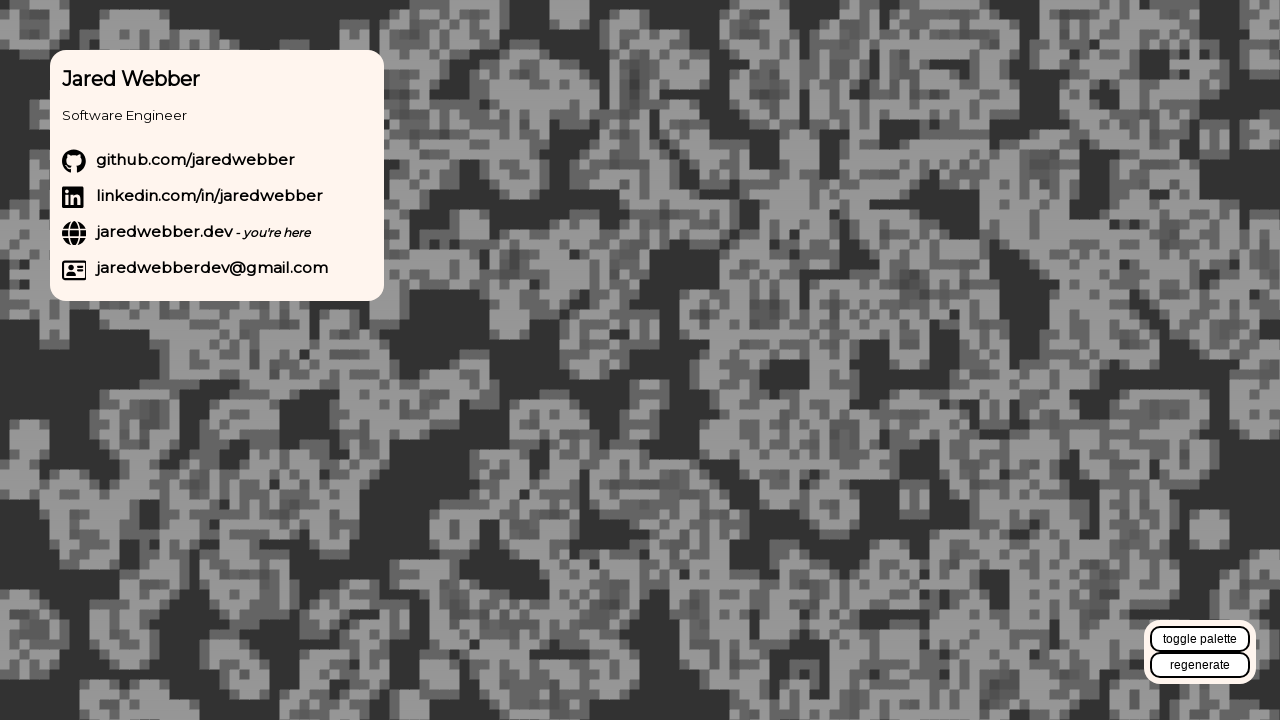

Located website link with name 'jaredwebber.dev - you're here'
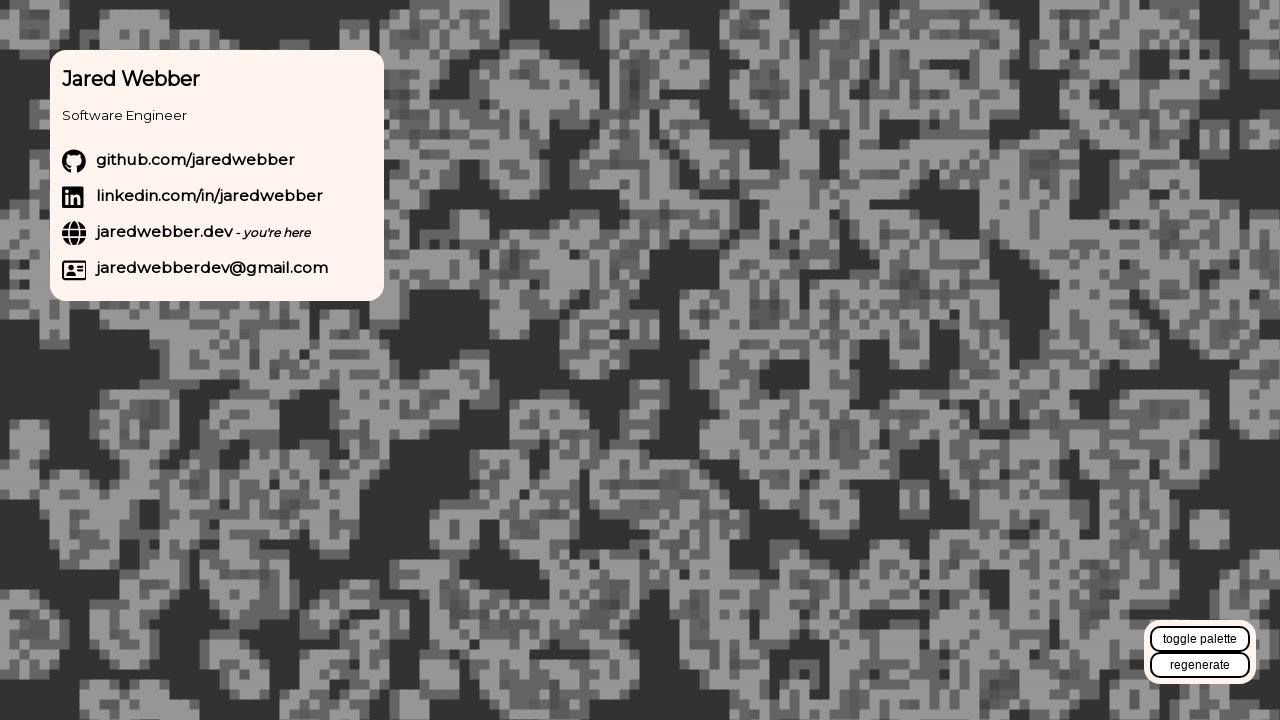

Retrieved href attribute from website link
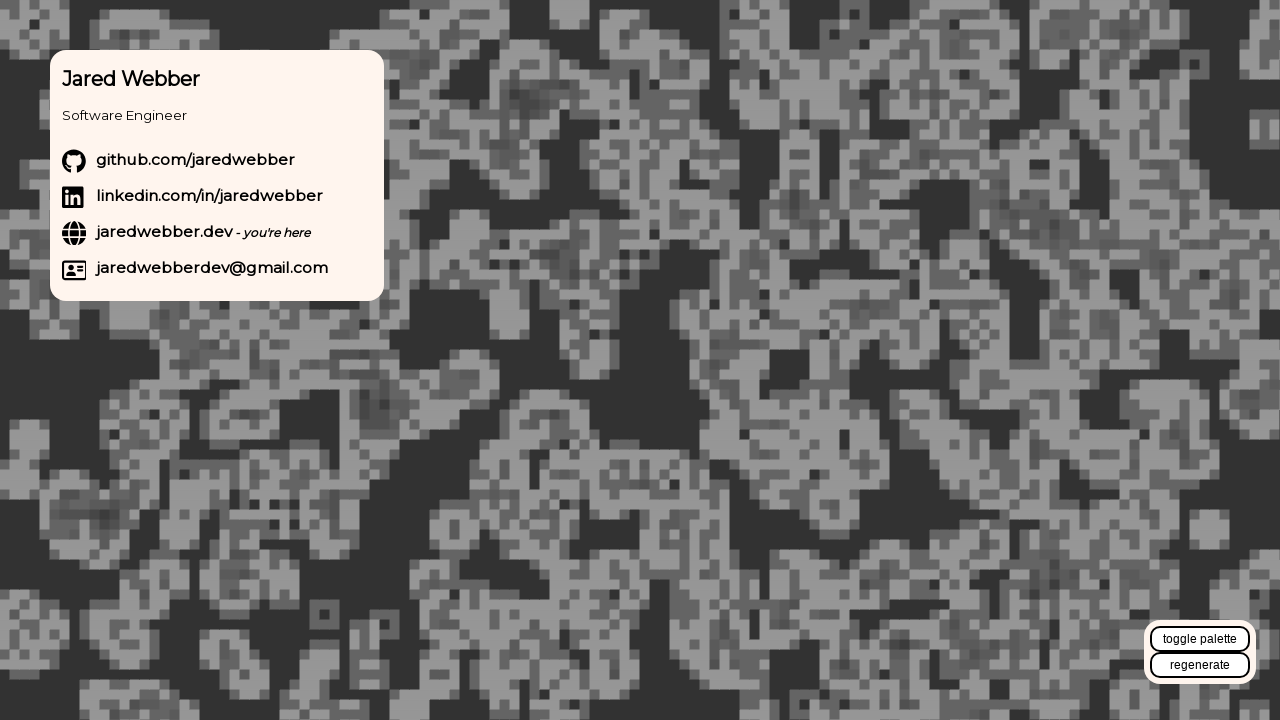

Asserted that website link href points to correct location
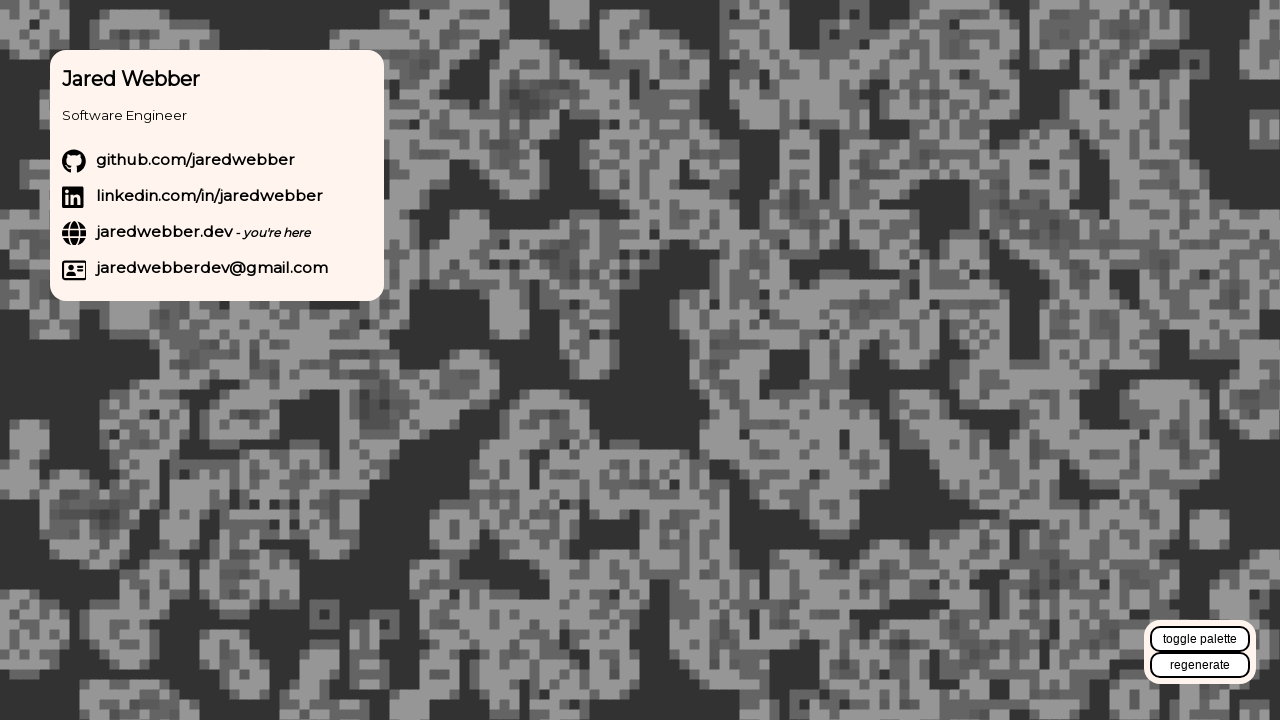

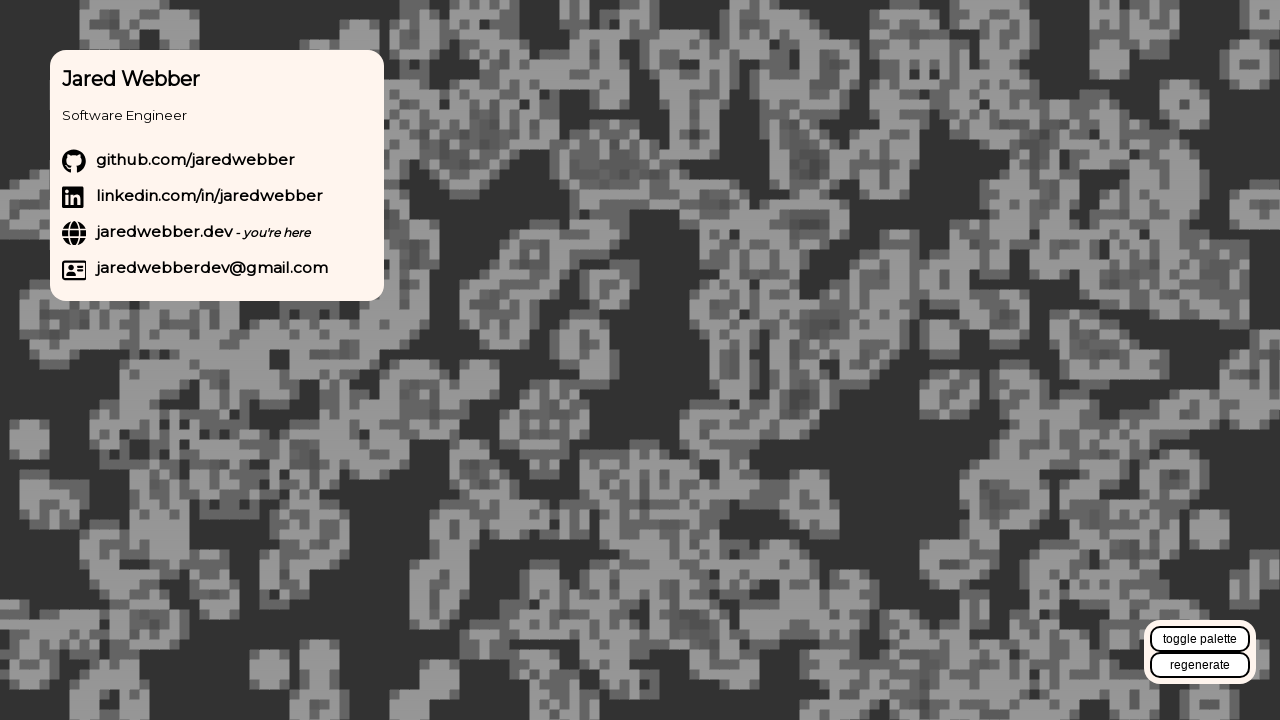